Tests alternative wait methods by clicking a button that triggers an AJAX request, using waitForSelector to wait for the element, and verifying its text content.

Starting URL: http://uitestingplayground.com/ajax

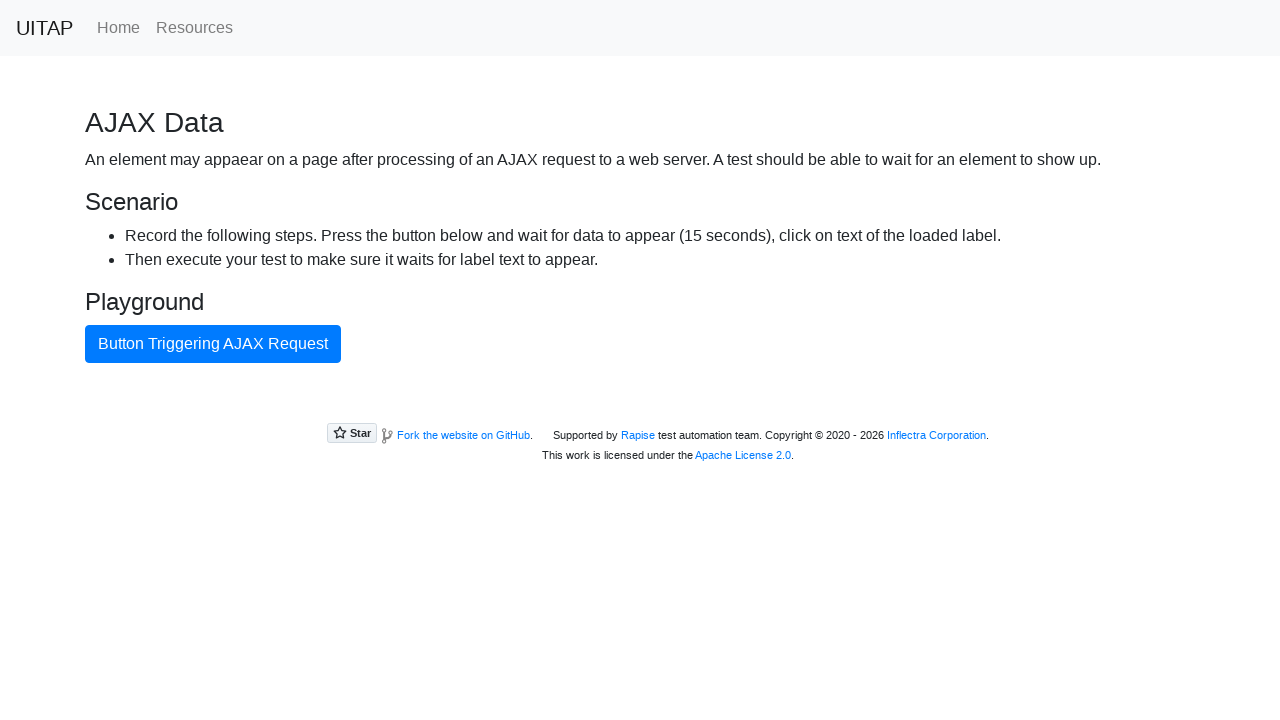

Navigated to AJAX test page
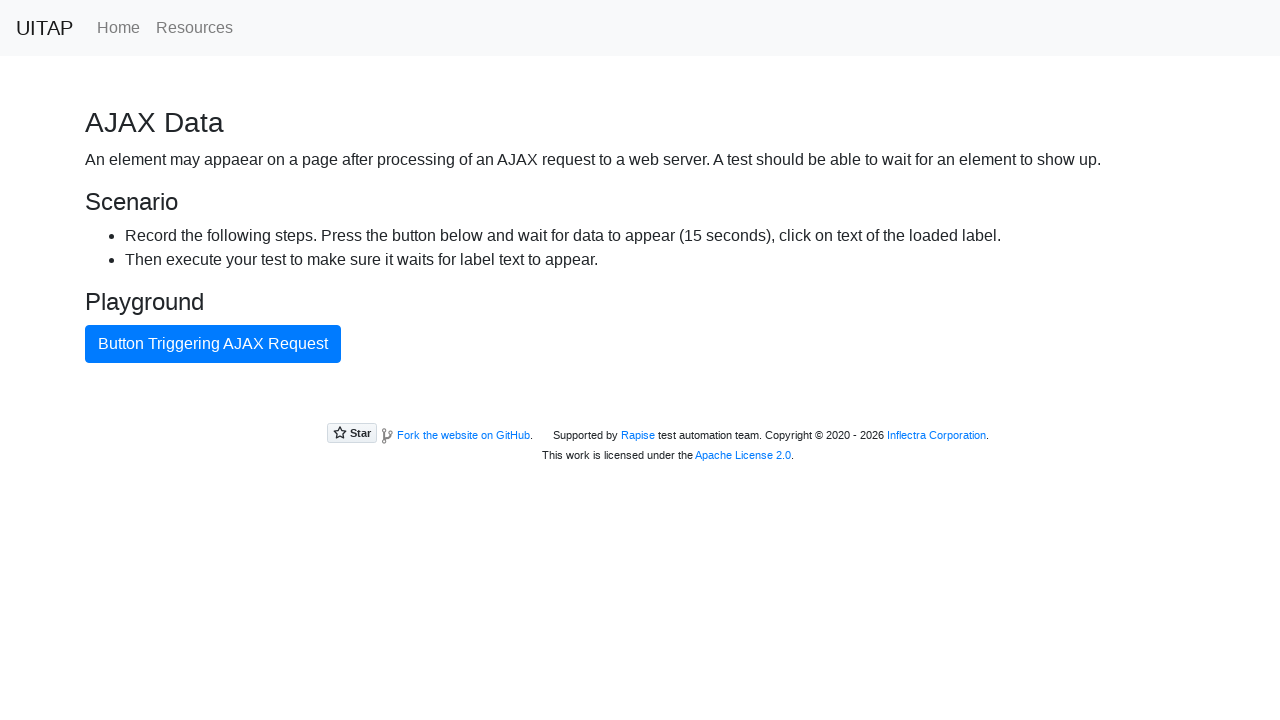

Clicked button to trigger AJAX request at (213, 344) on internal:text="Button Triggering AJAX Request"i
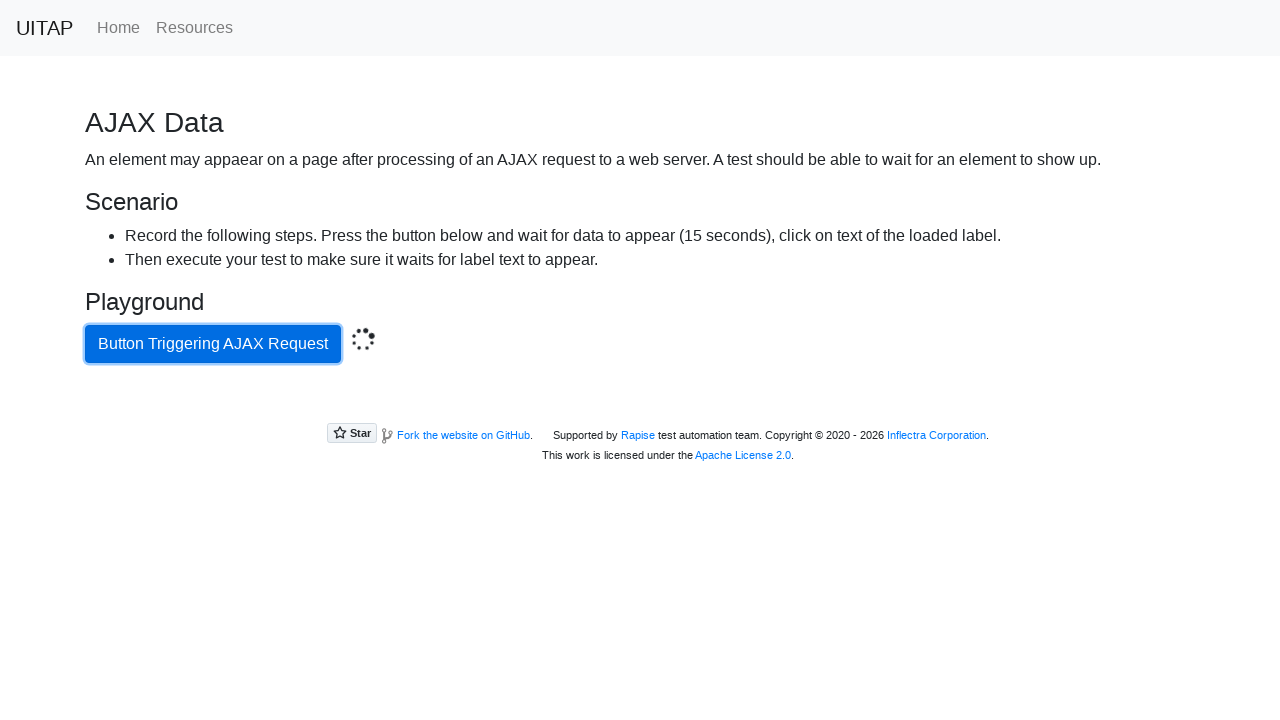

Located success button element
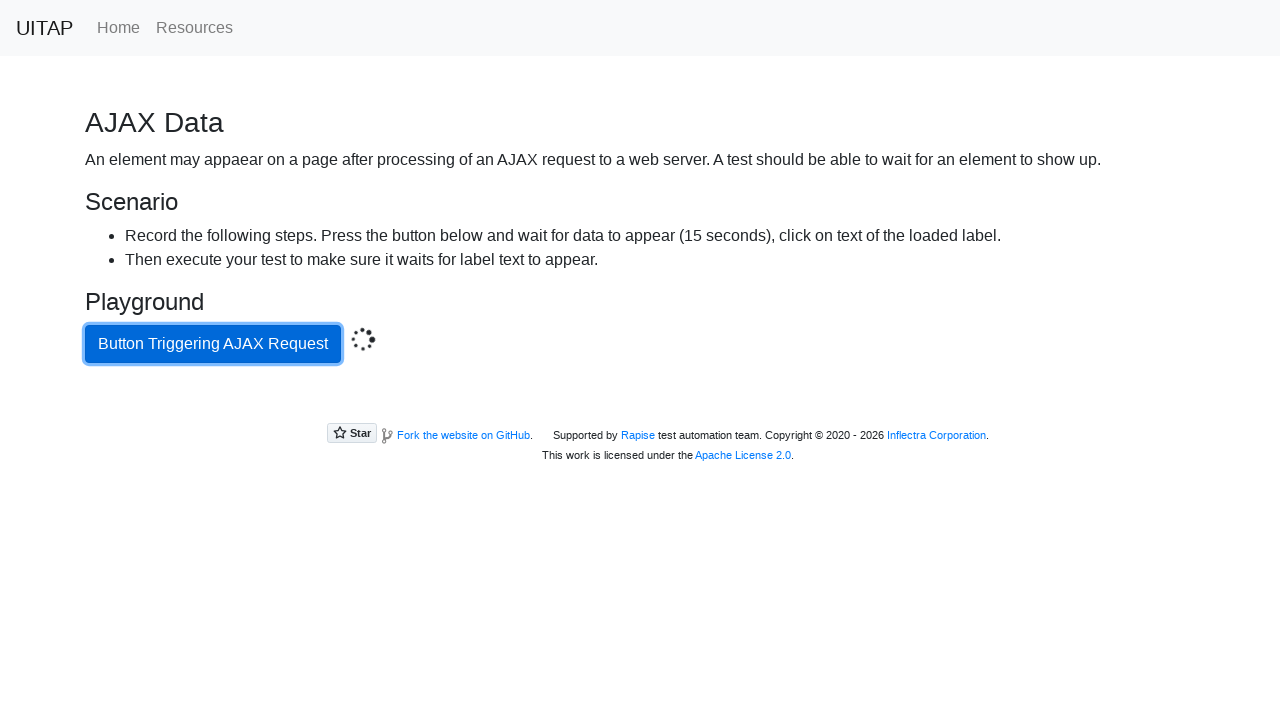

Waited for success element to appear after AJAX request
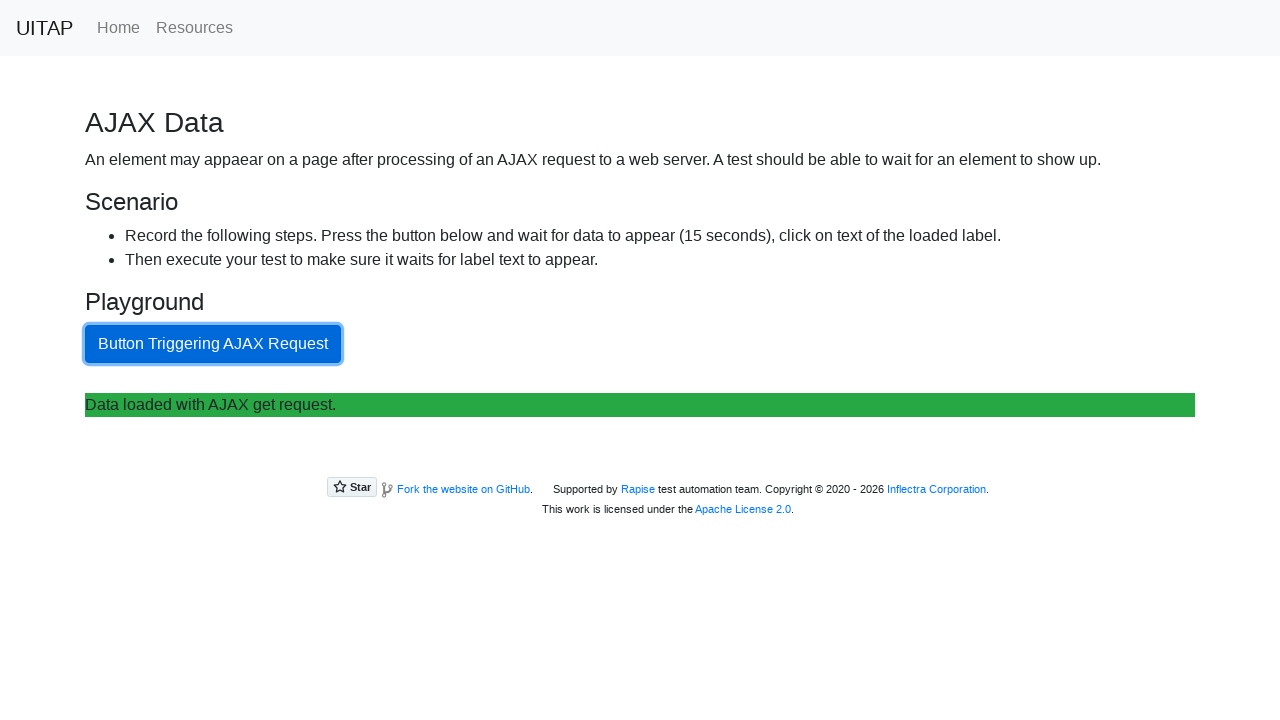

Retrieved text content from success element
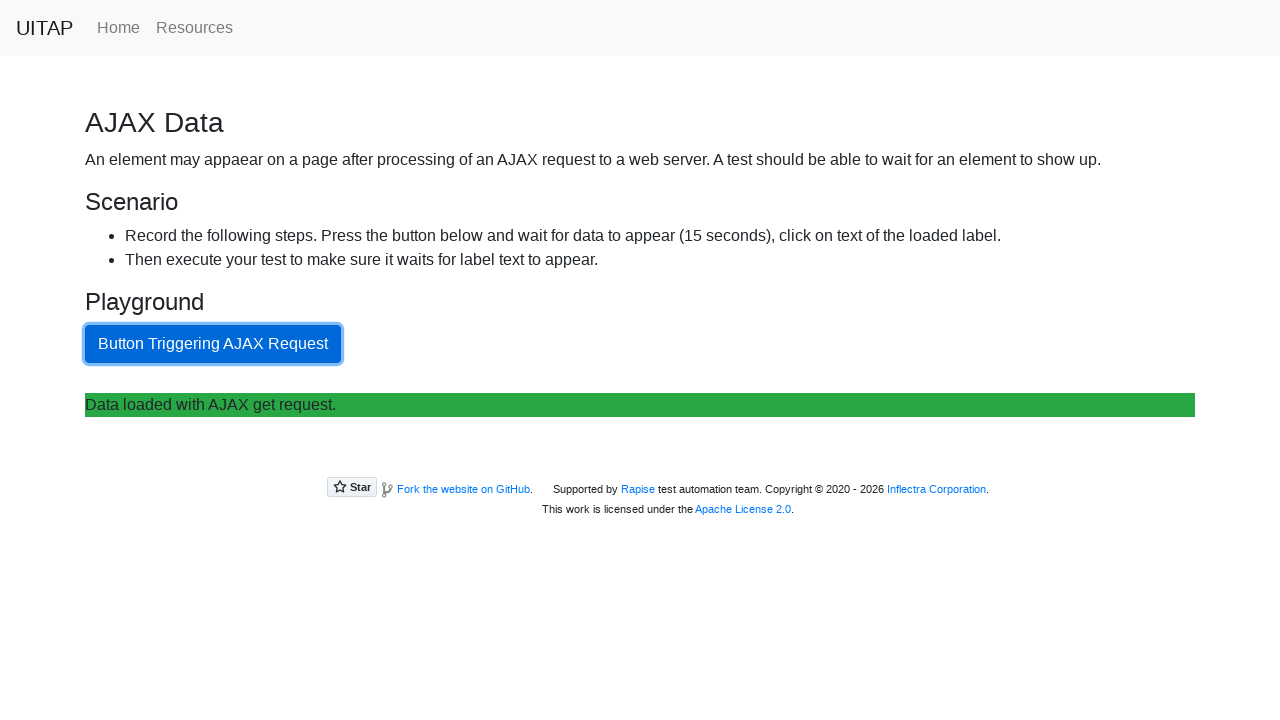

Verified AJAX success message is displayed
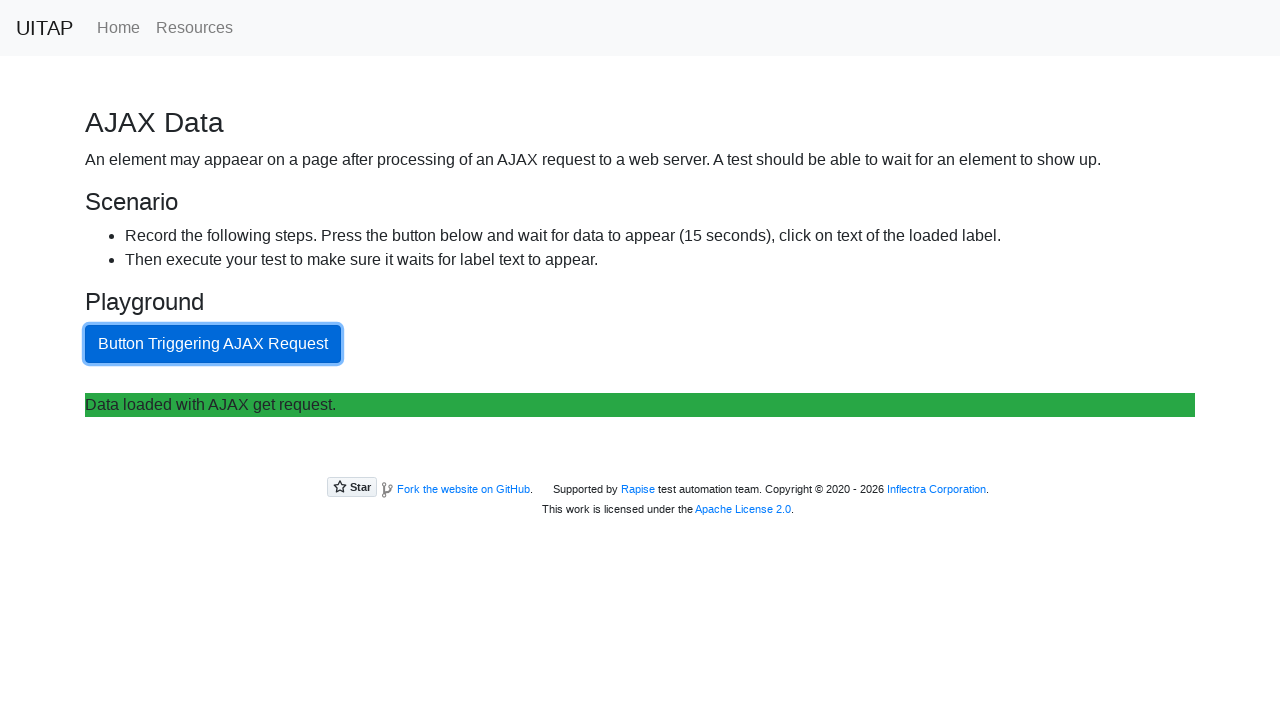

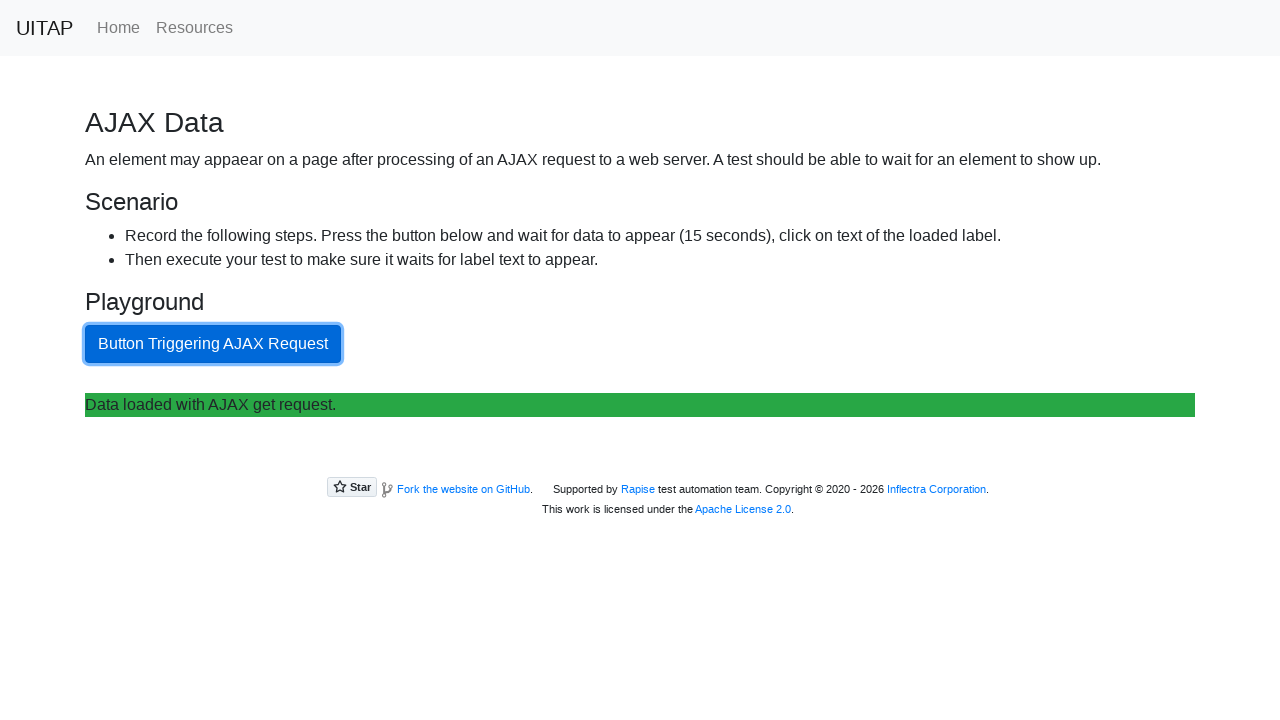